Tests starting a progress bar and waiting for it to complete to 100%

Starting URL: https://demoqa.com/progress-bar

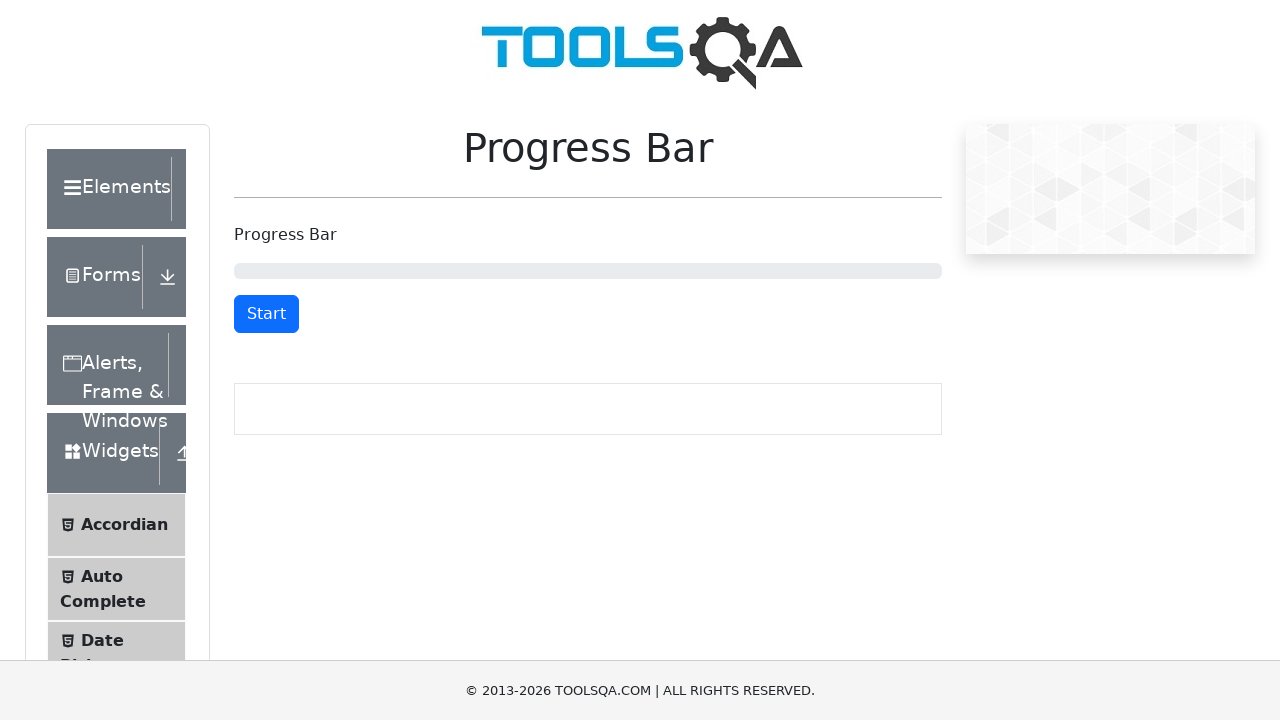

Clicked start button to begin the progress bar at (266, 314) on #startStopButton
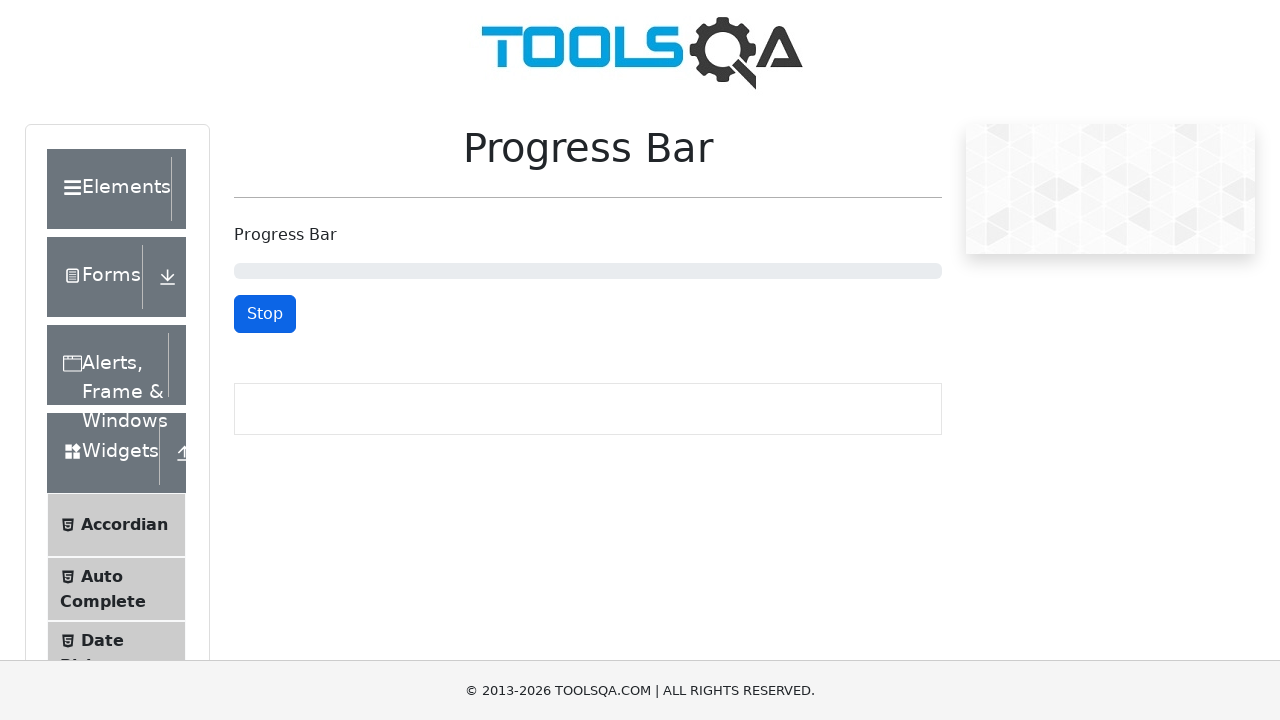

Progress bar reached 100% completion
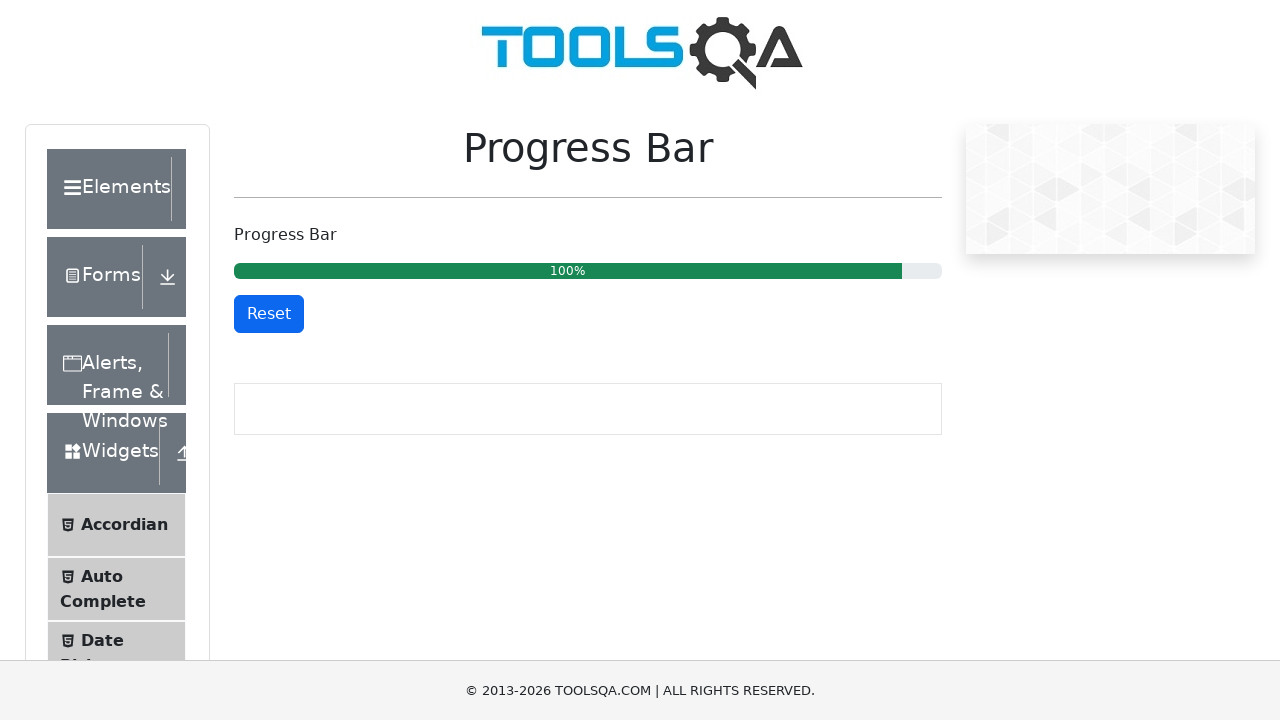

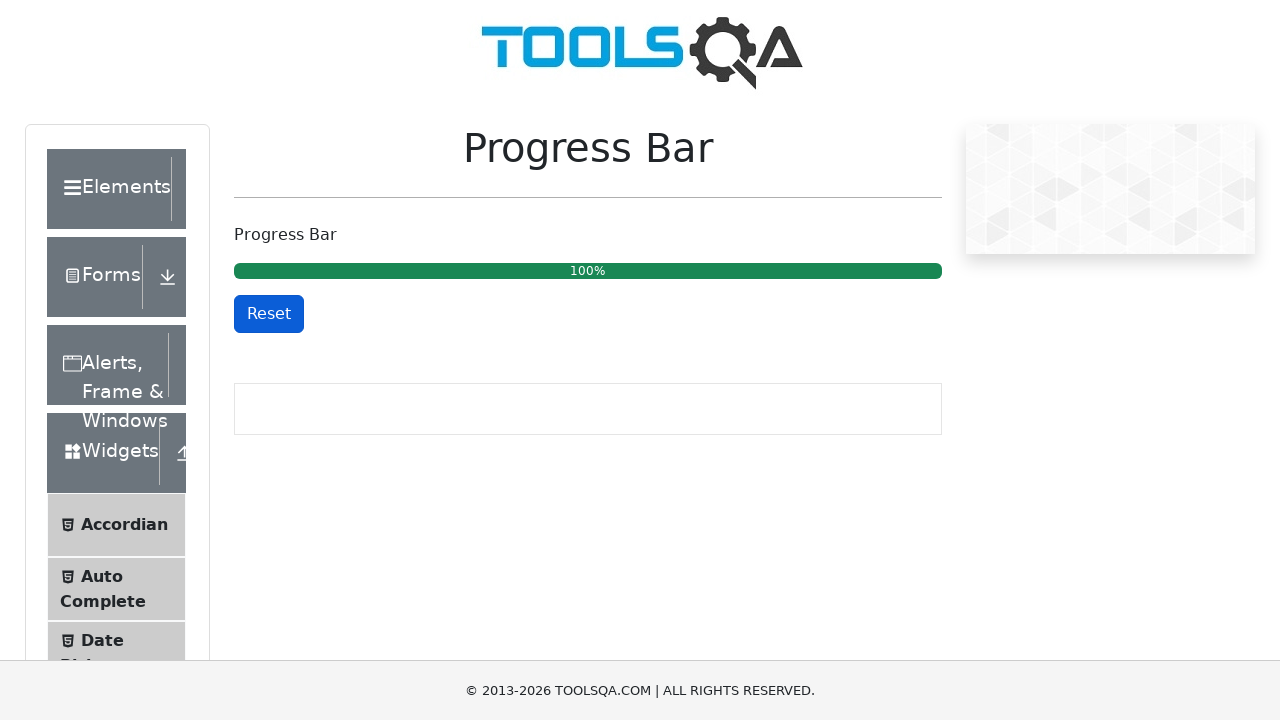